Tests JavaScript Prompt alert functionality by navigating to the JavaScript Alerts page, triggering a JS Prompt alert, entering text into it, and accepting it.

Starting URL: https://the-internet.herokuapp.com/

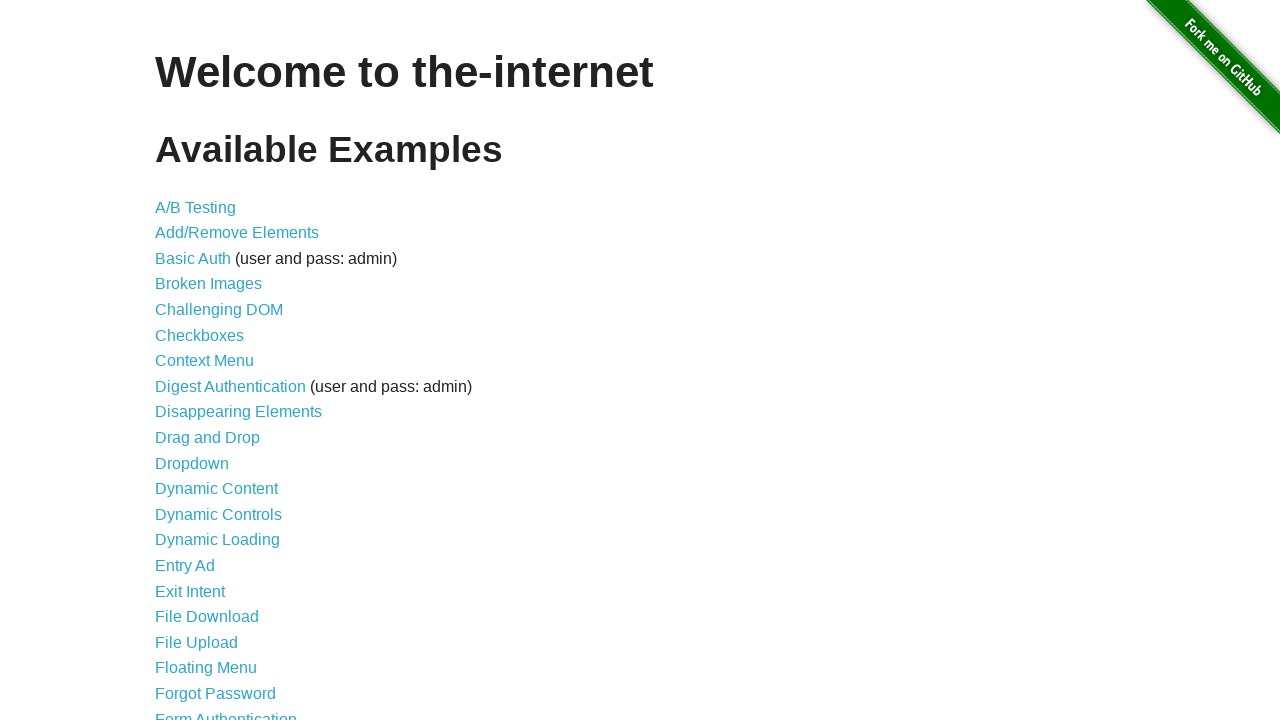

Clicked on JavaScript Alerts link at (214, 361) on xpath=//a[text()='JavaScript Alerts']
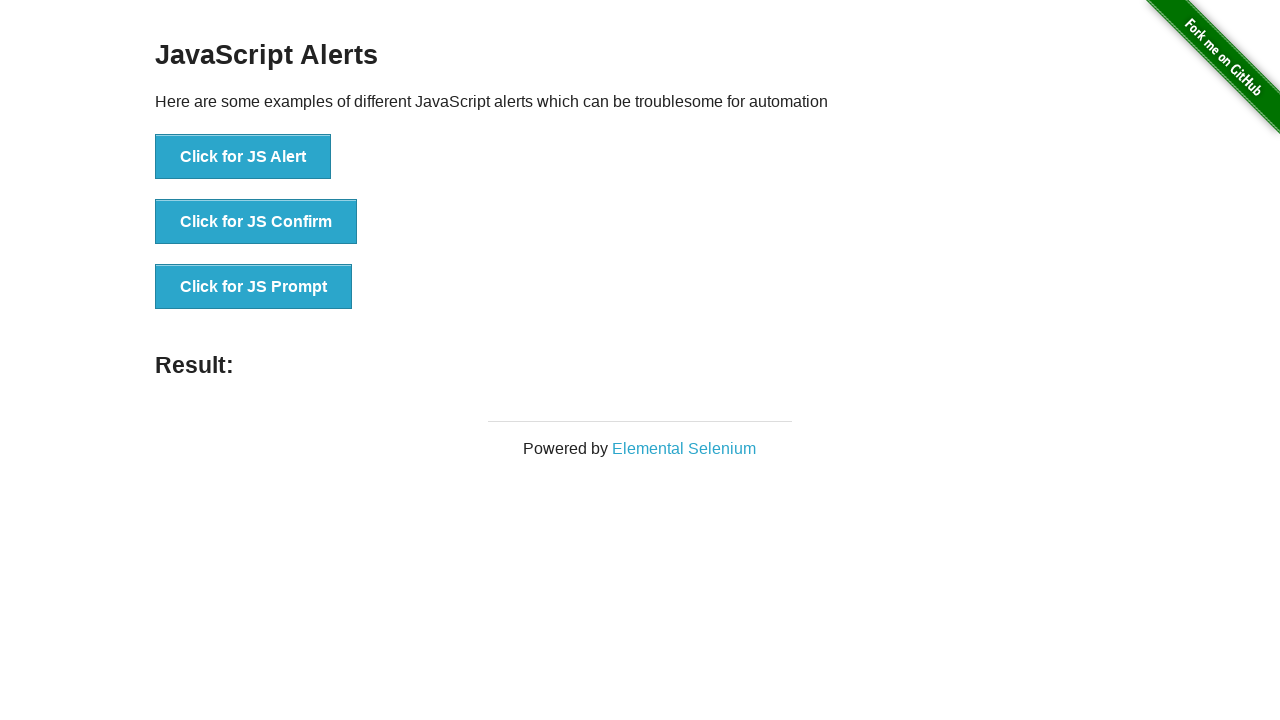

Waited for JavaScript Alerts page to load
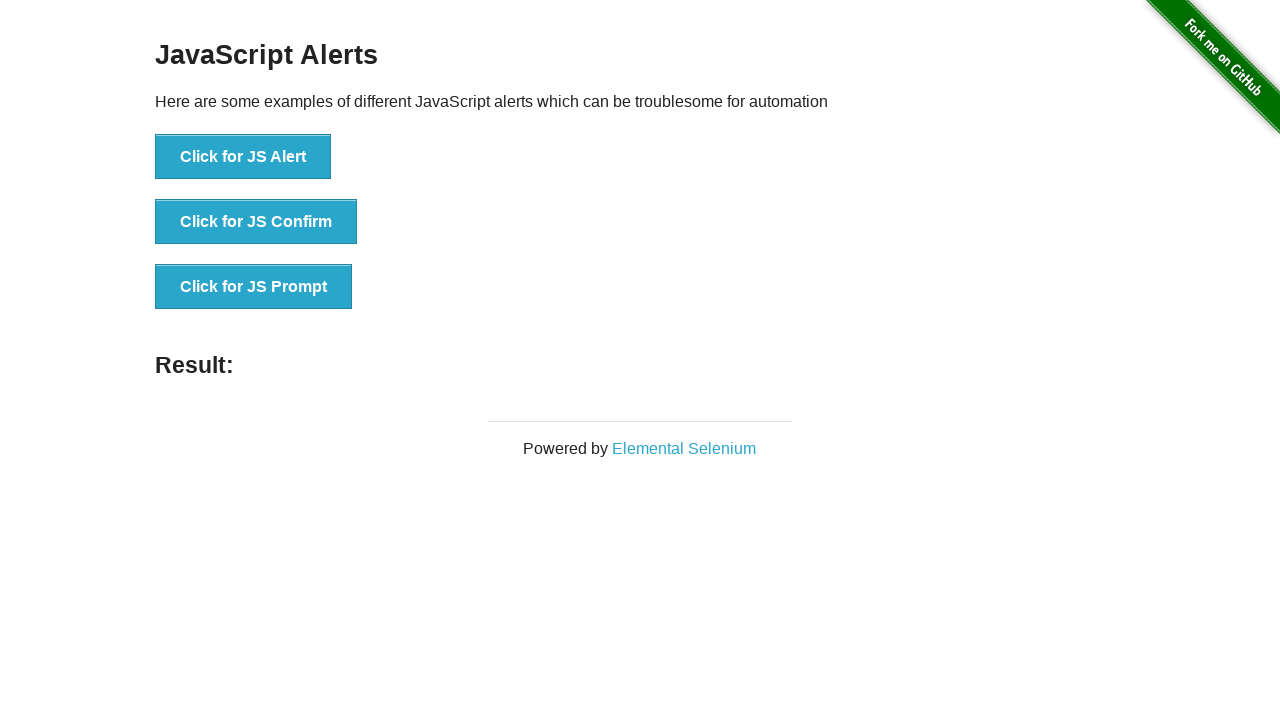

Set up dialog handler to accept prompt with text 'Test12'
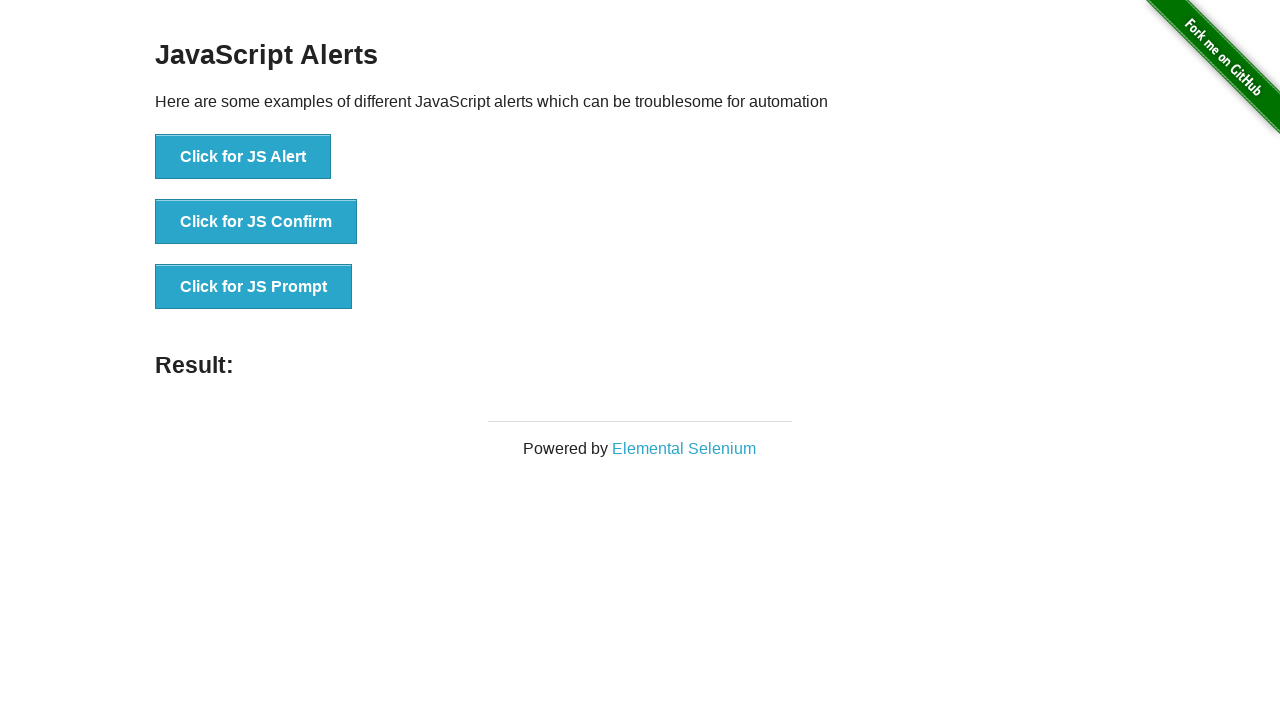

Clicked button to trigger JS Prompt alert at (254, 287) on xpath=//button[text()='Click for JS Prompt']
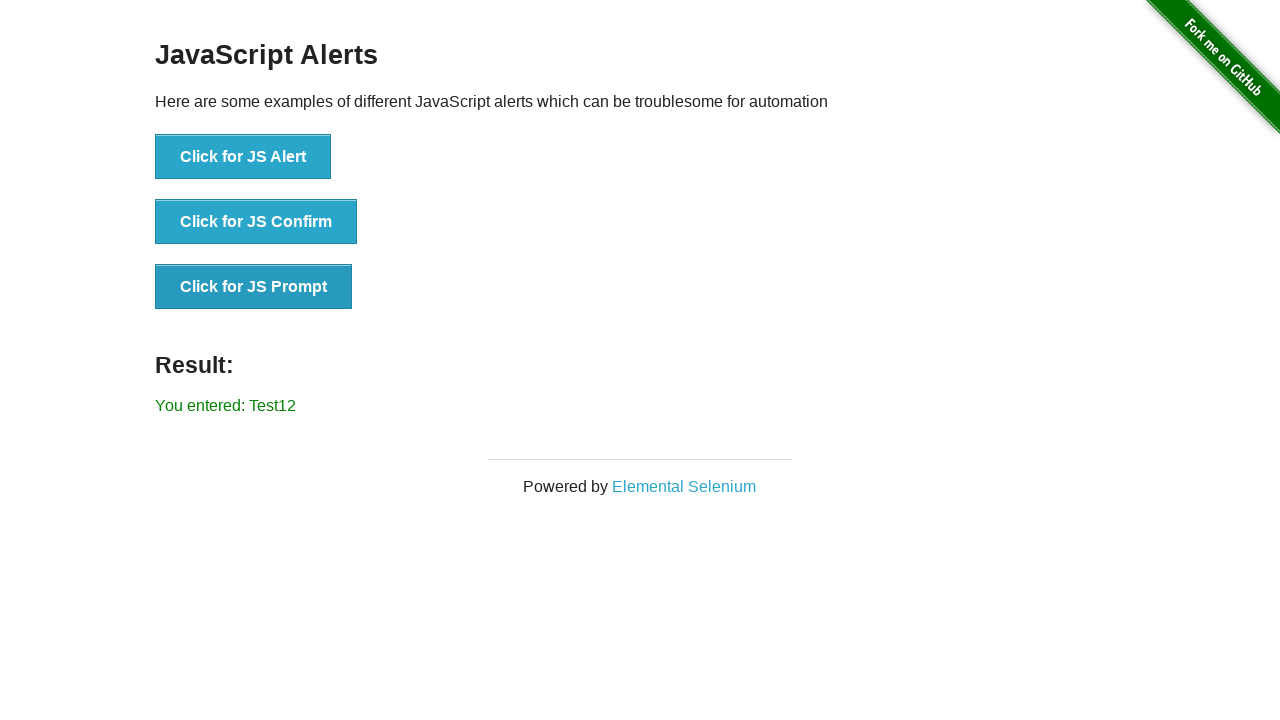

Prompt alert was accepted and result element appeared
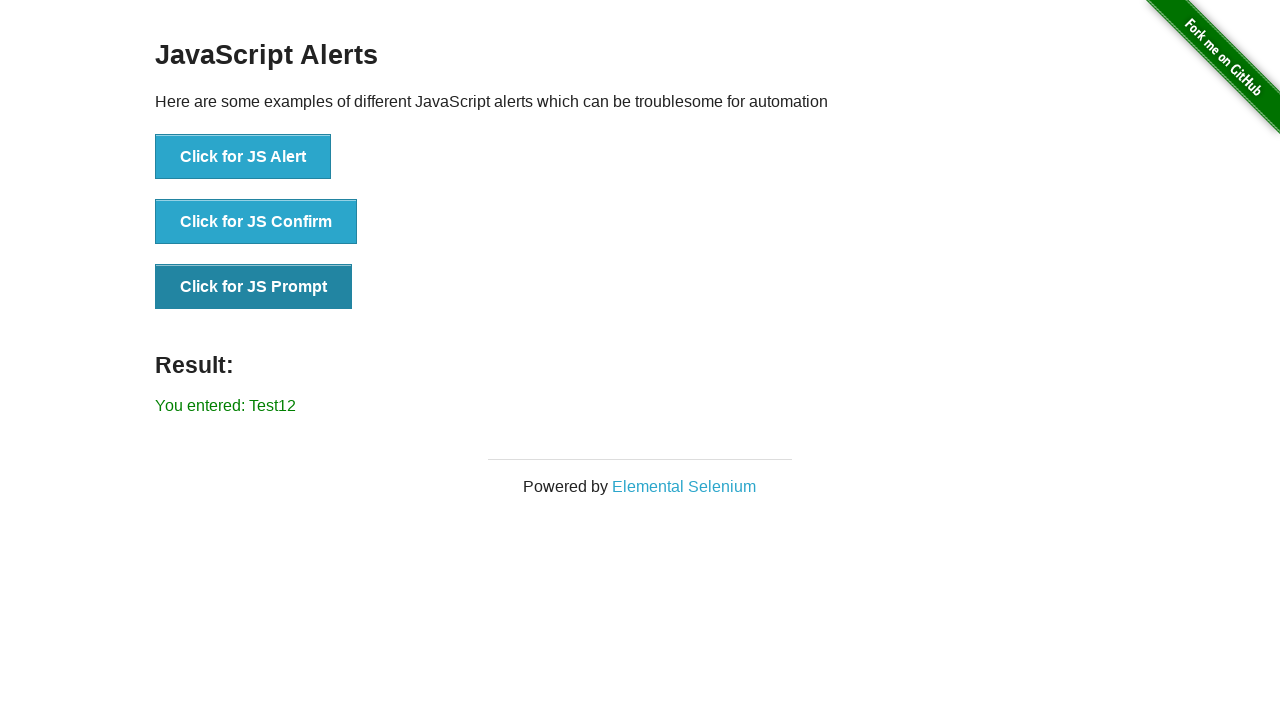

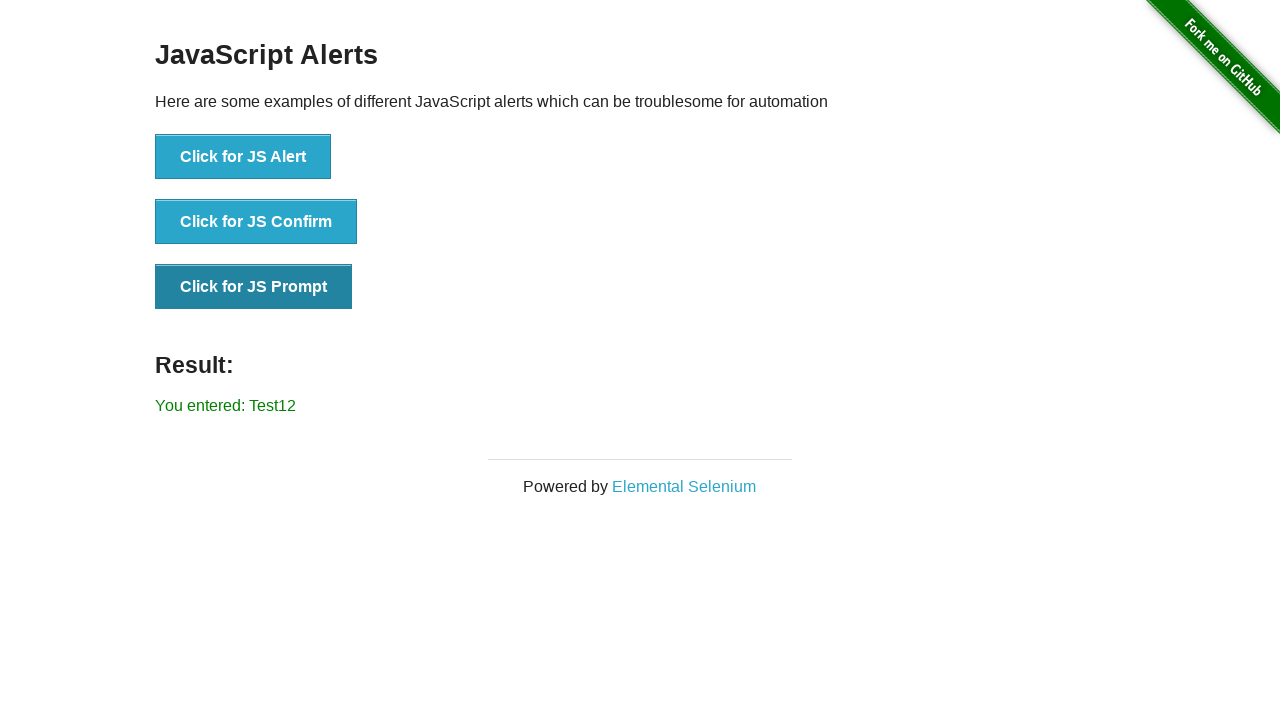